Tests dropdown selection functionality by selecting an option from a dropdown menu using its value

Starting URL: https://demoqa.com/select-menu

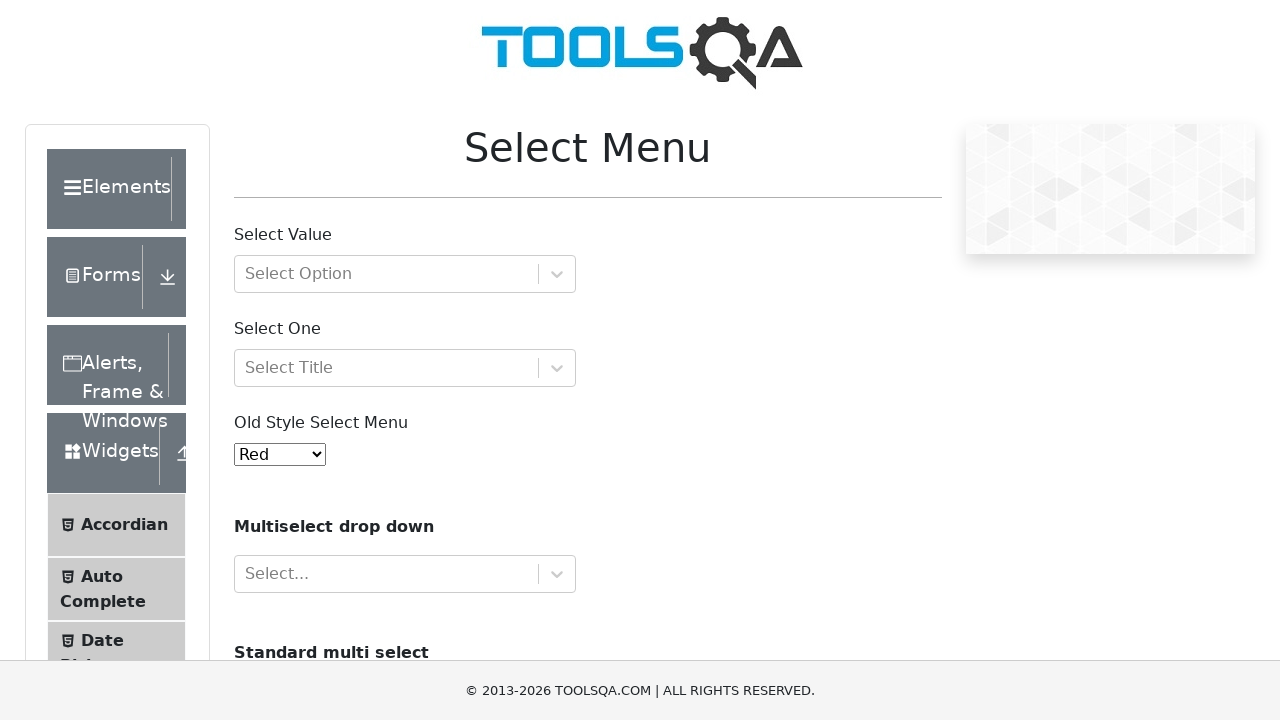

Selected option with value '7' from the old select menu dropdown on #oldSelectMenu
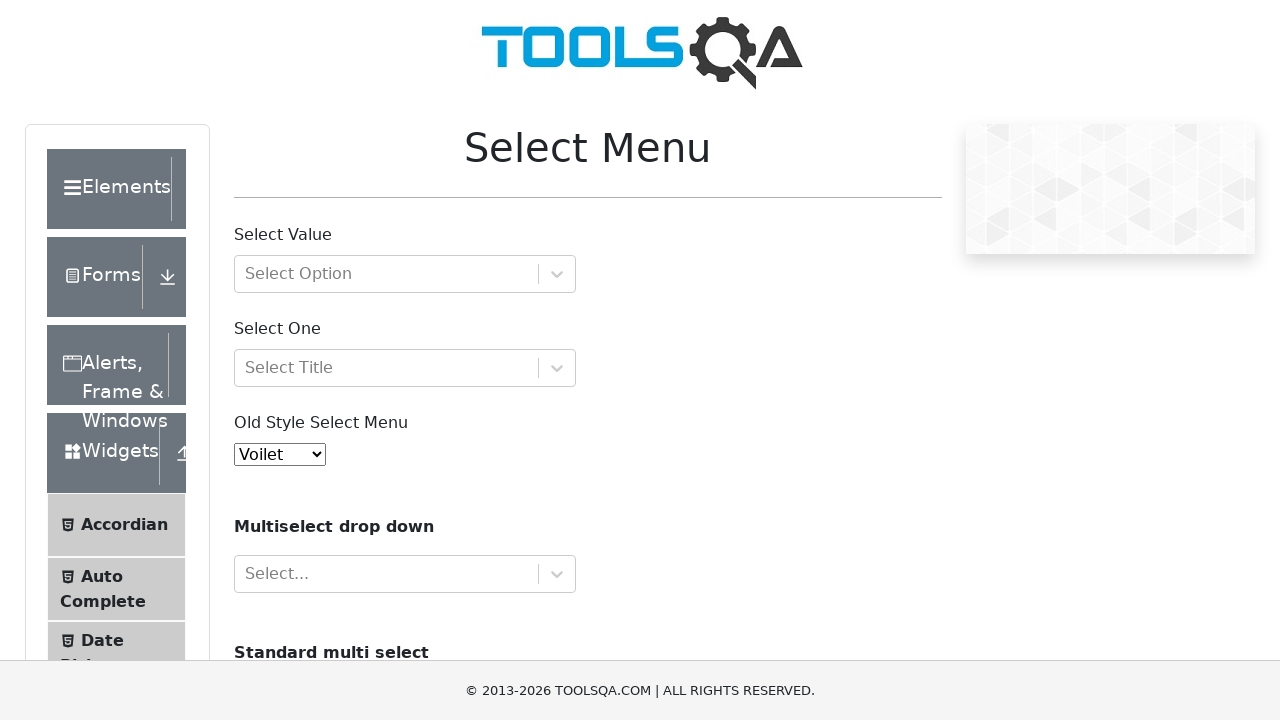

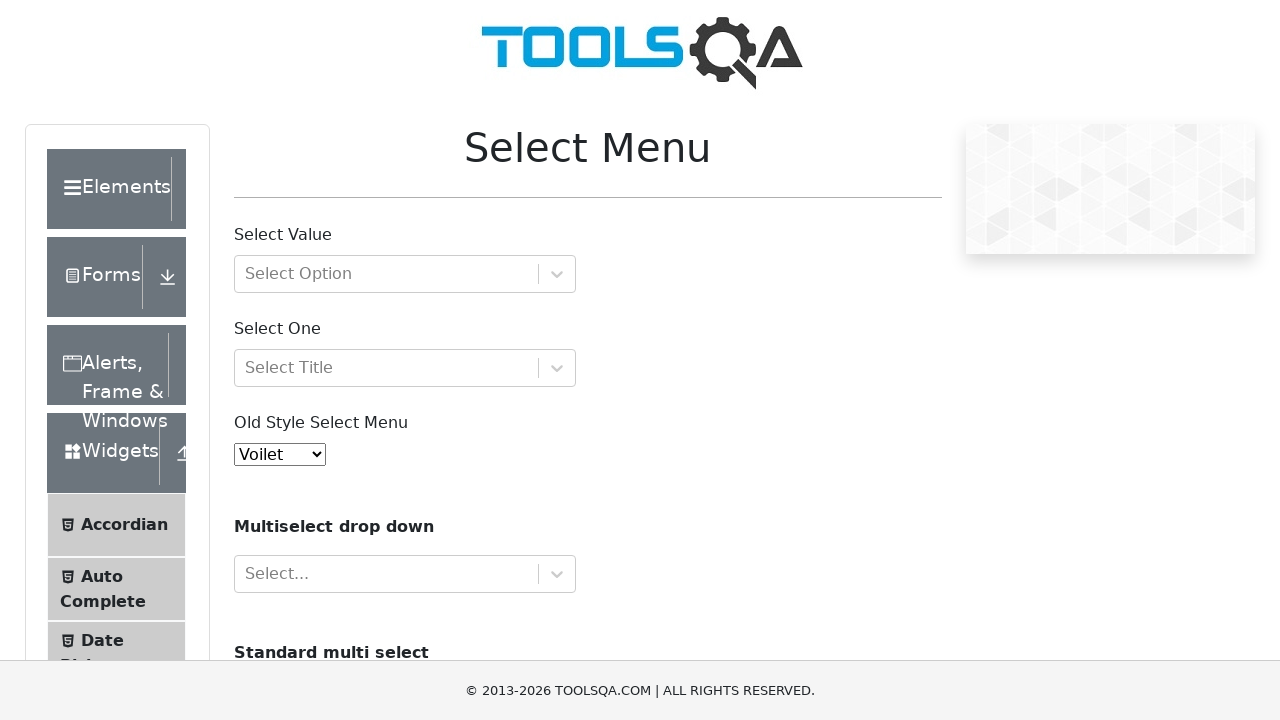